Navigates to the TestYantra website and verifies the page loads successfully by maximizing the browser window.

Starting URL: https://www.testyantra.com/

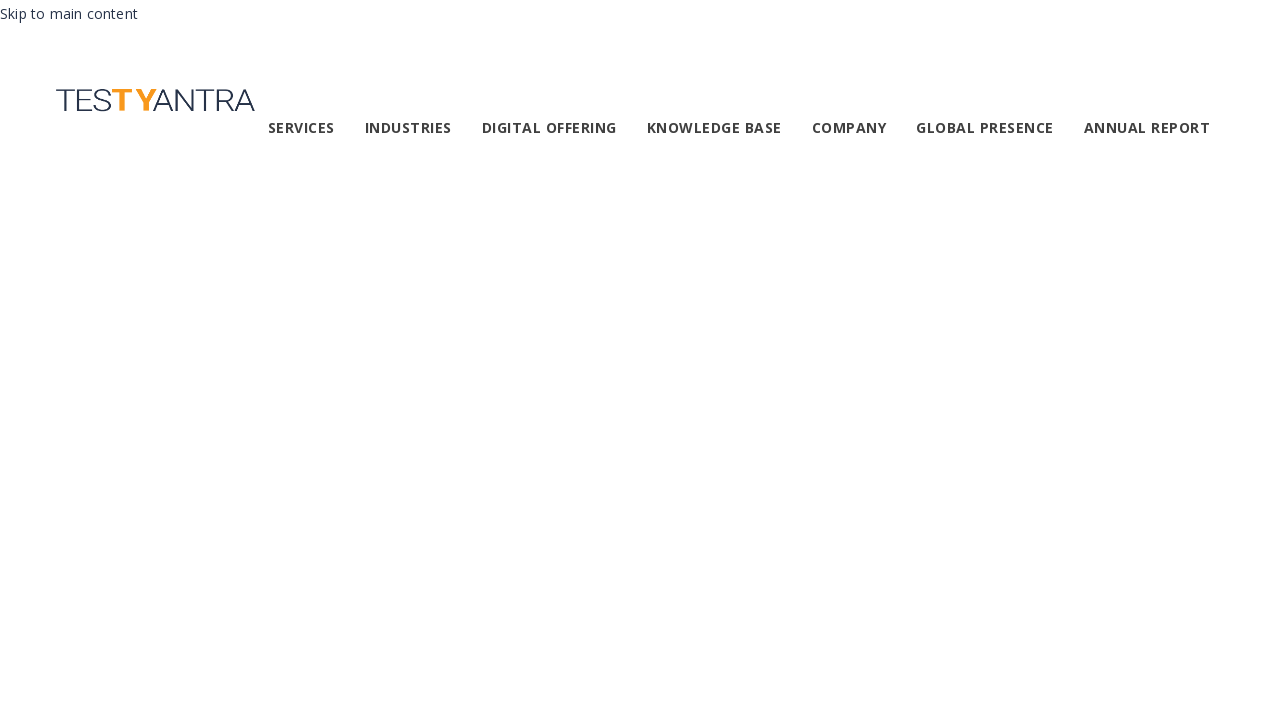

Navigated to TestYantra website at https://www.testyantra.com/
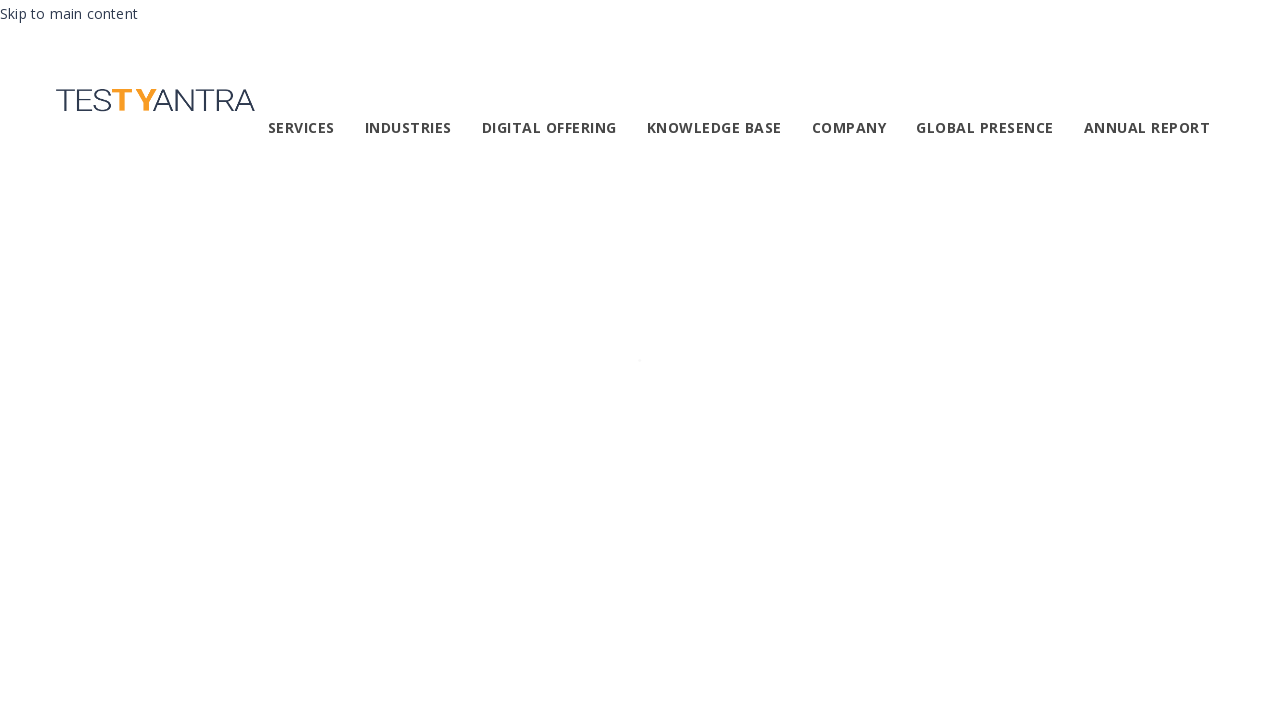

Maximized browser window to 1920x1080
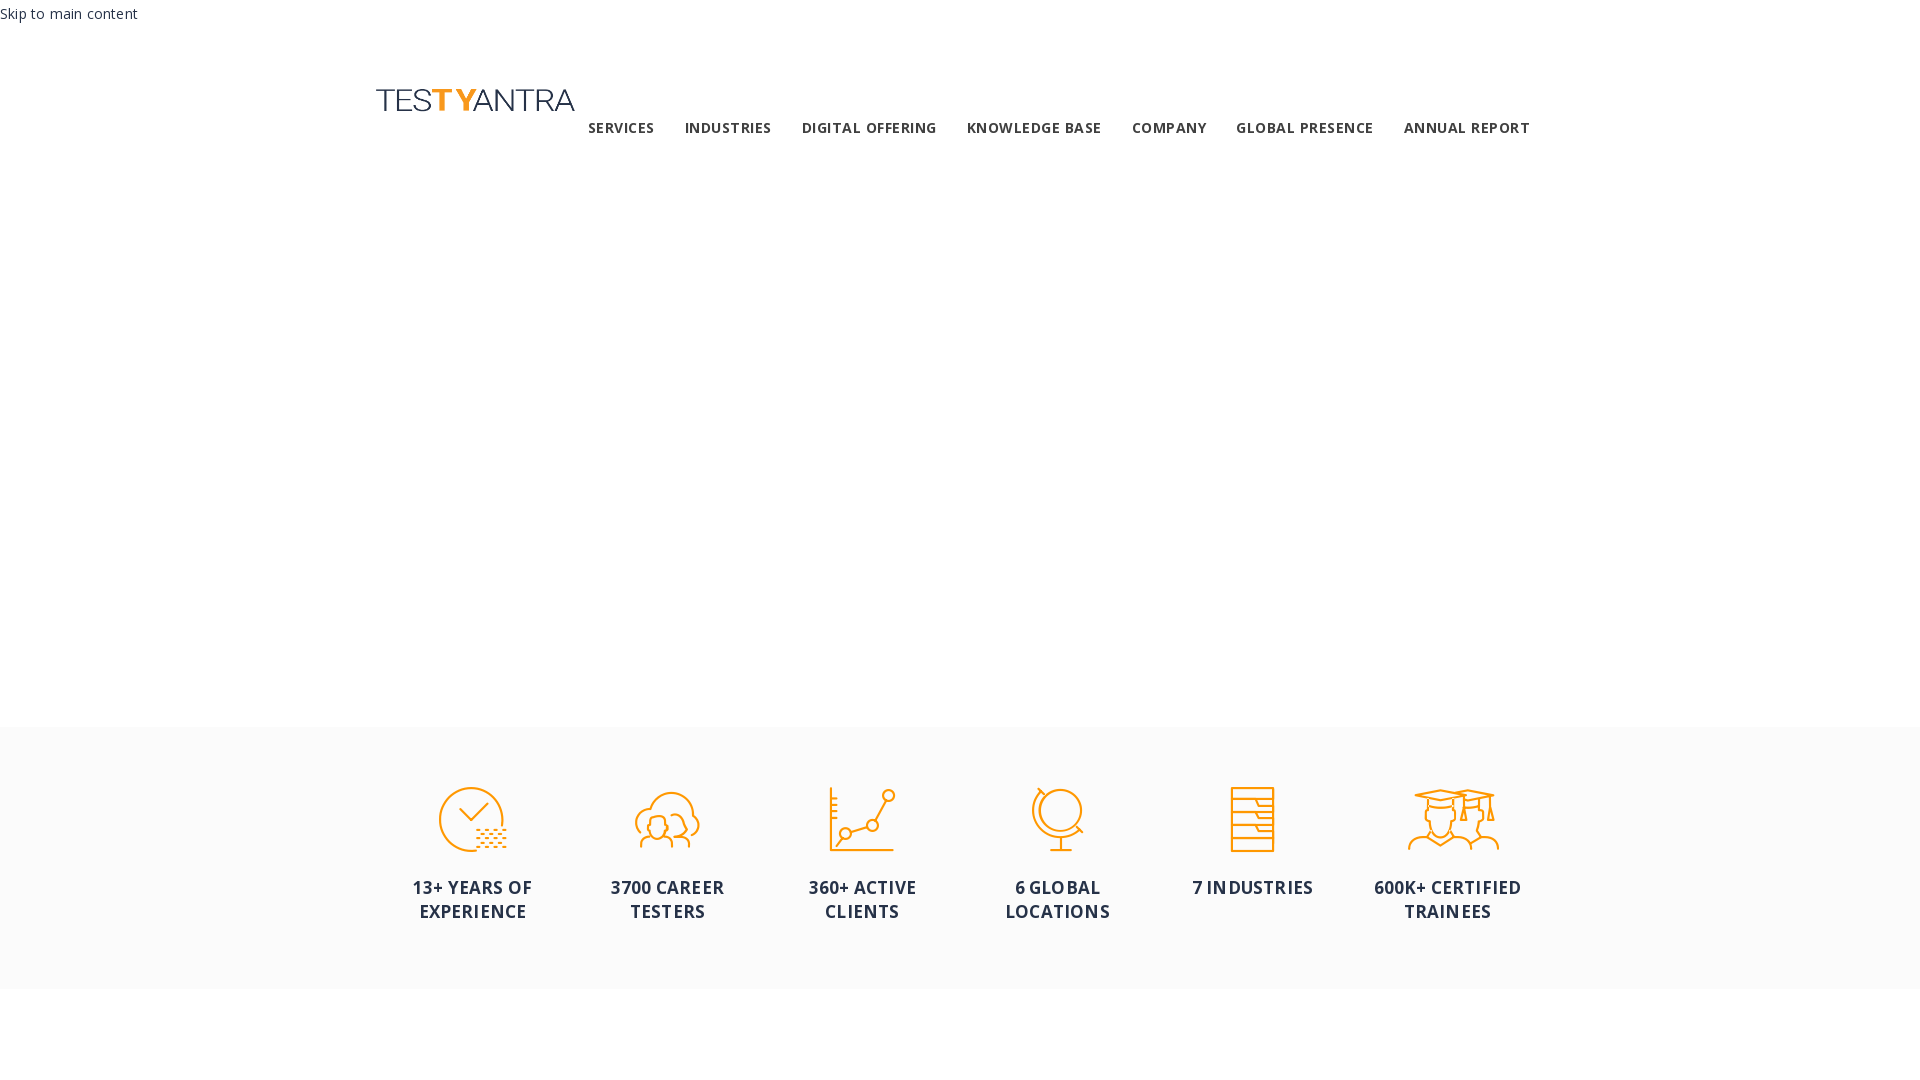

Page loaded successfully with domcontentloaded state
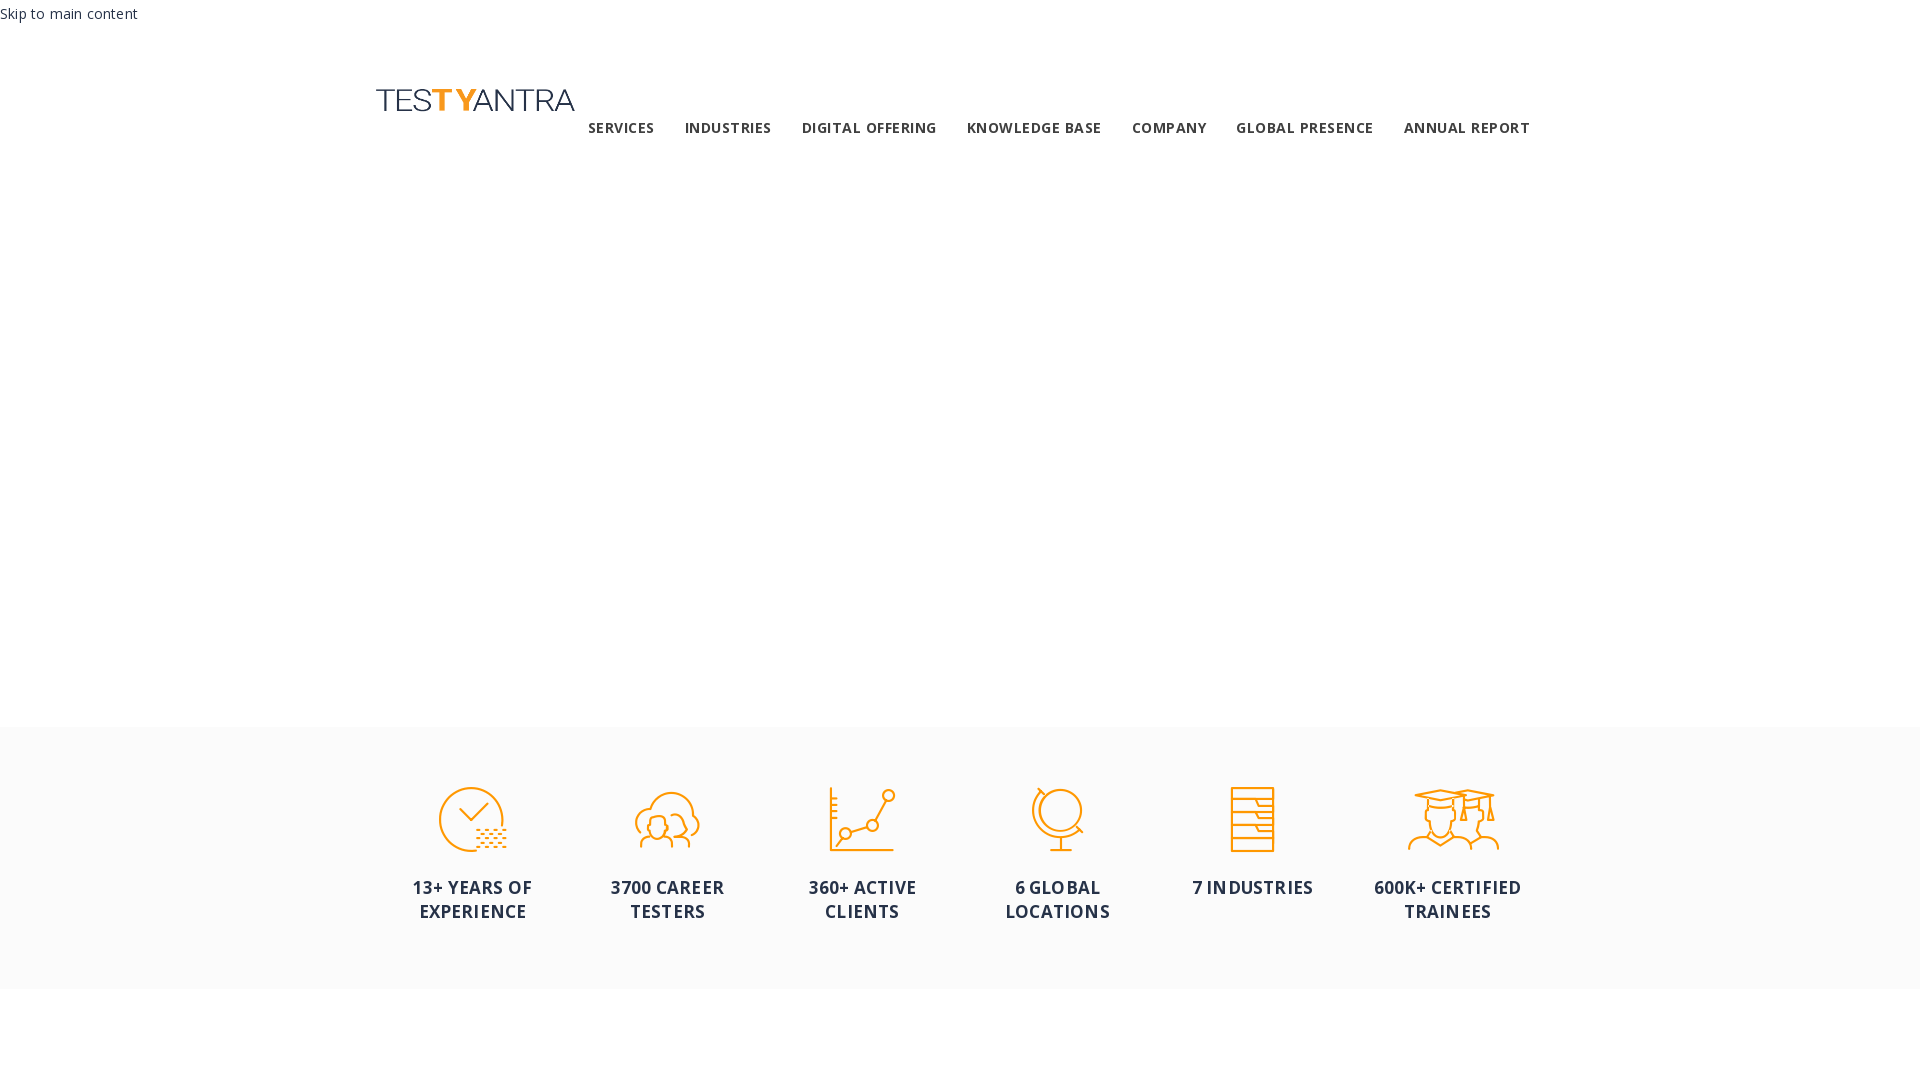

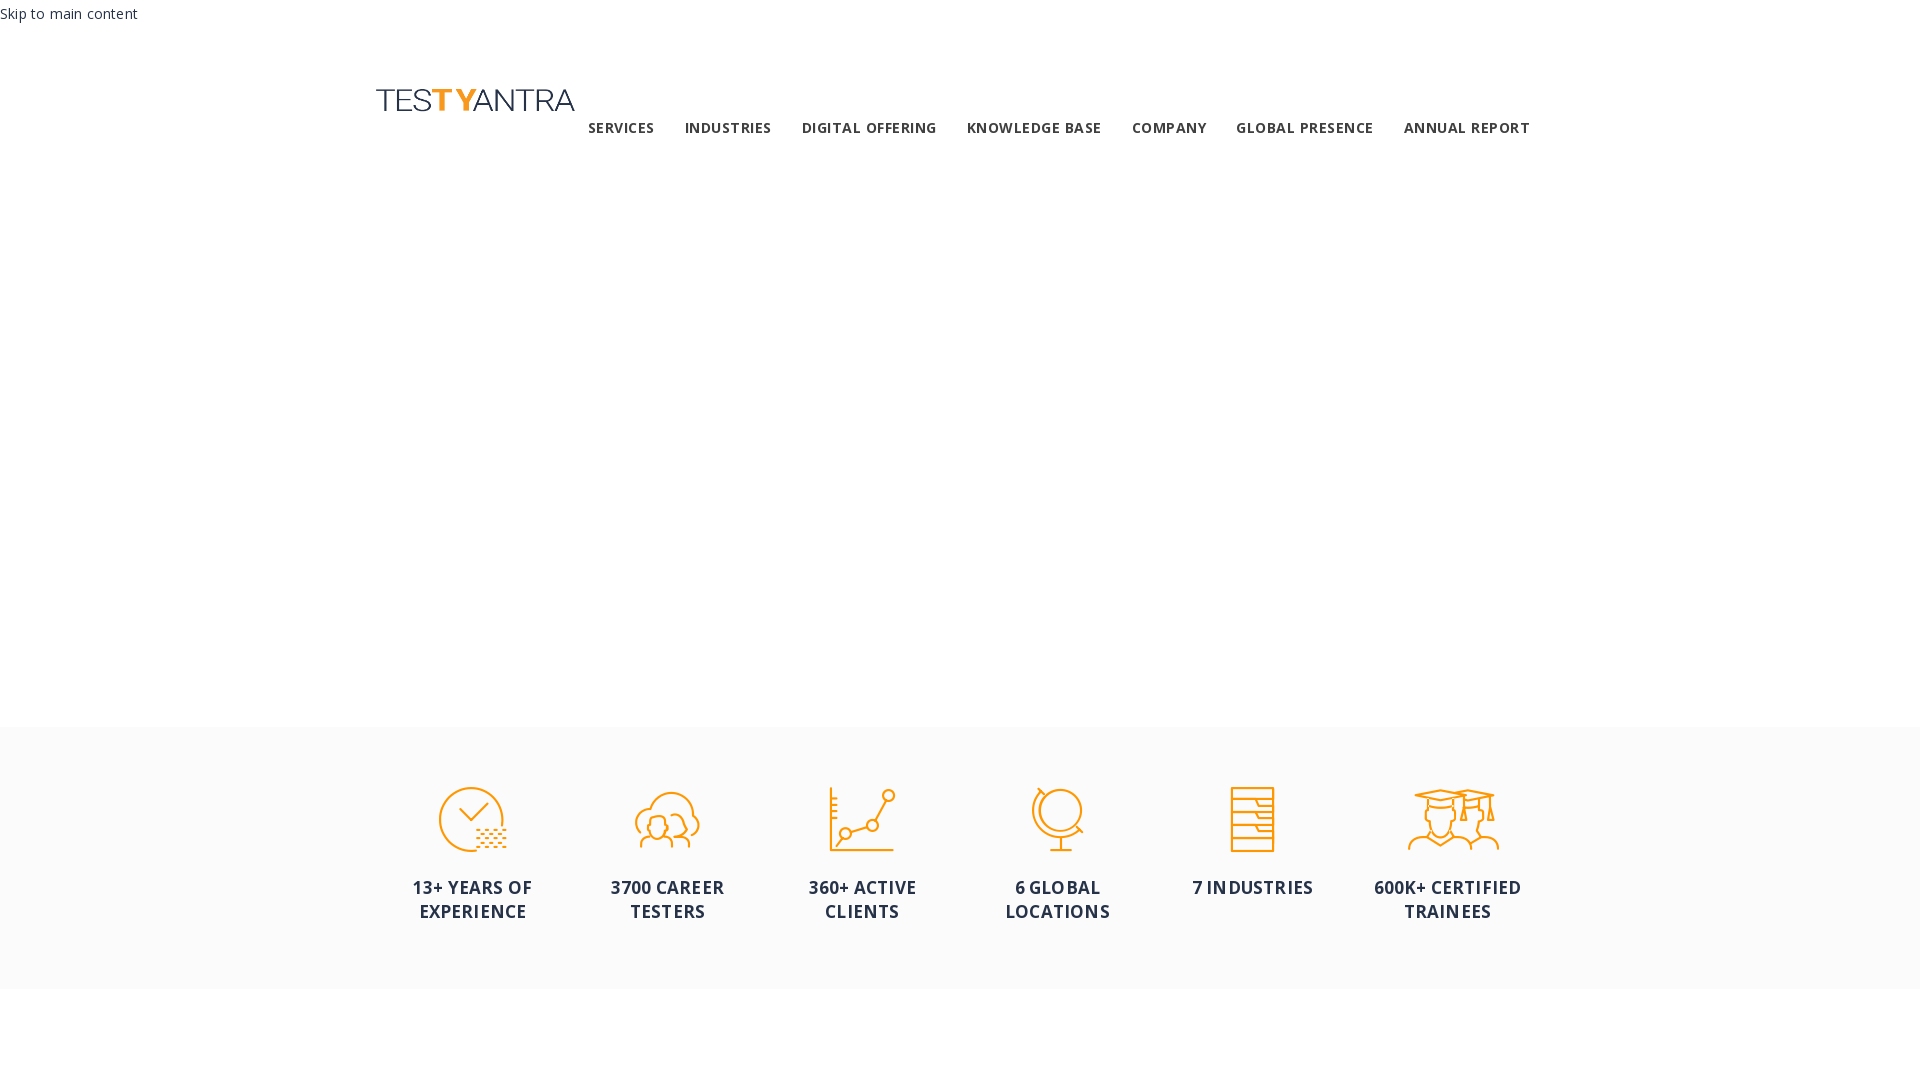